Tests dynamic loading functionality by clicking a start button and waiting for hidden content to become visible, then verifying the loaded text

Starting URL: https://the-internet.herokuapp.com/dynamic_loading/1

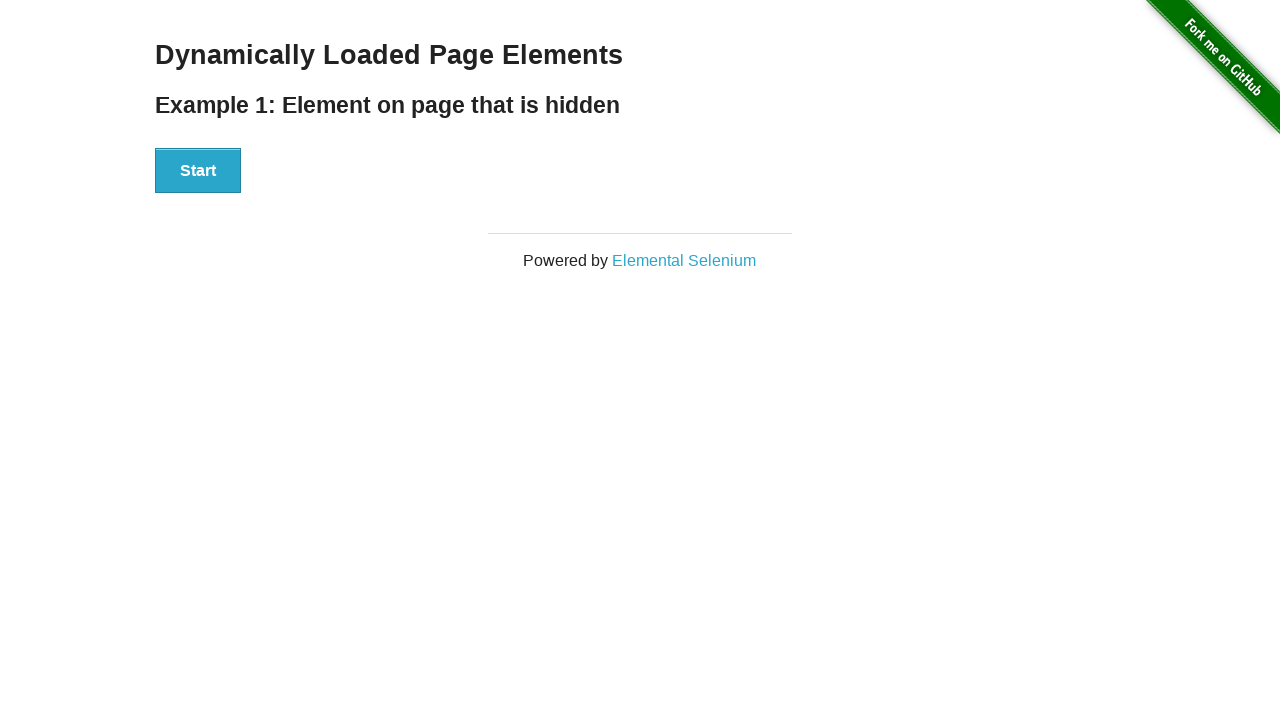

Clicked start button to trigger dynamic loading at (198, 171) on #start button
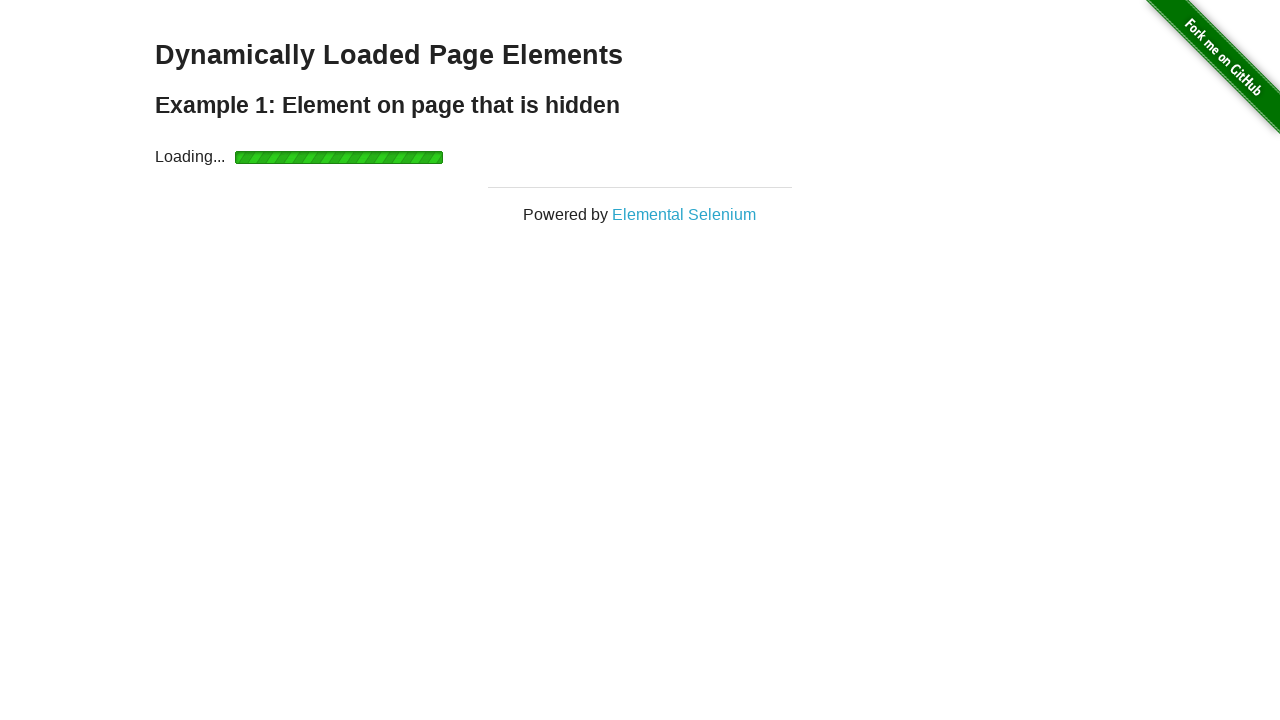

Waited for finish element to become visible
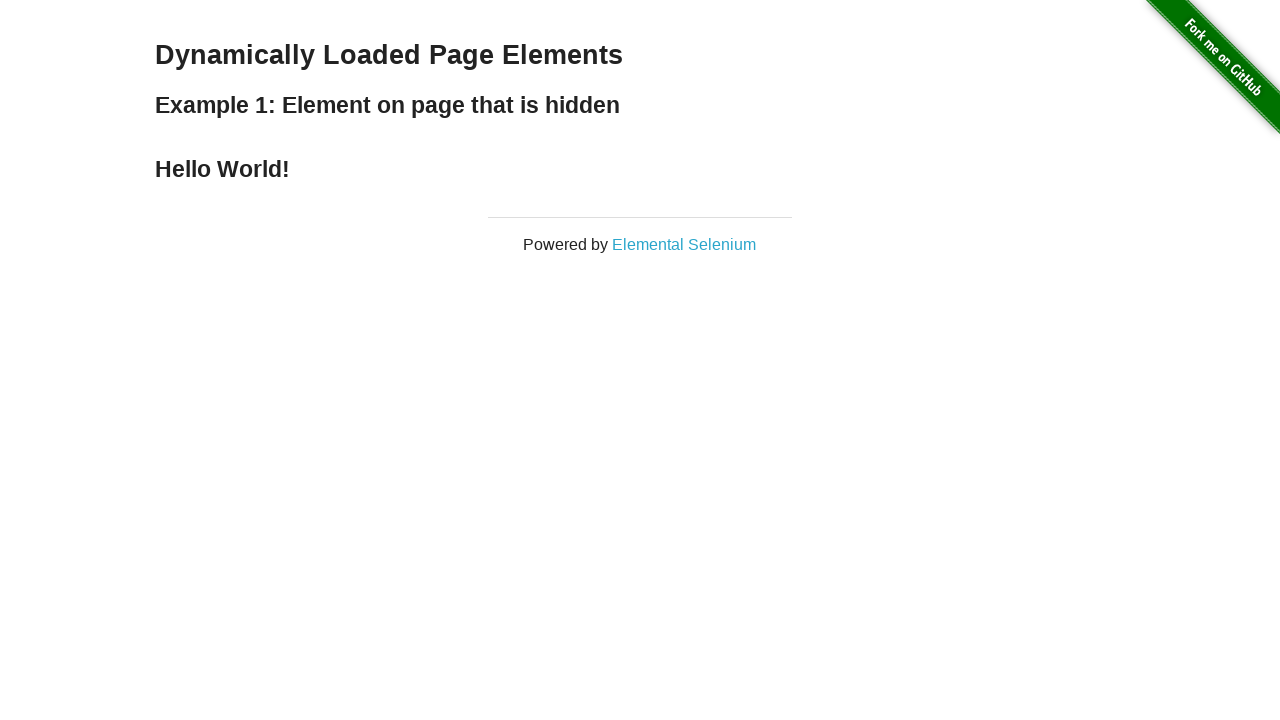

Retrieved finish text: 'Hello World!'
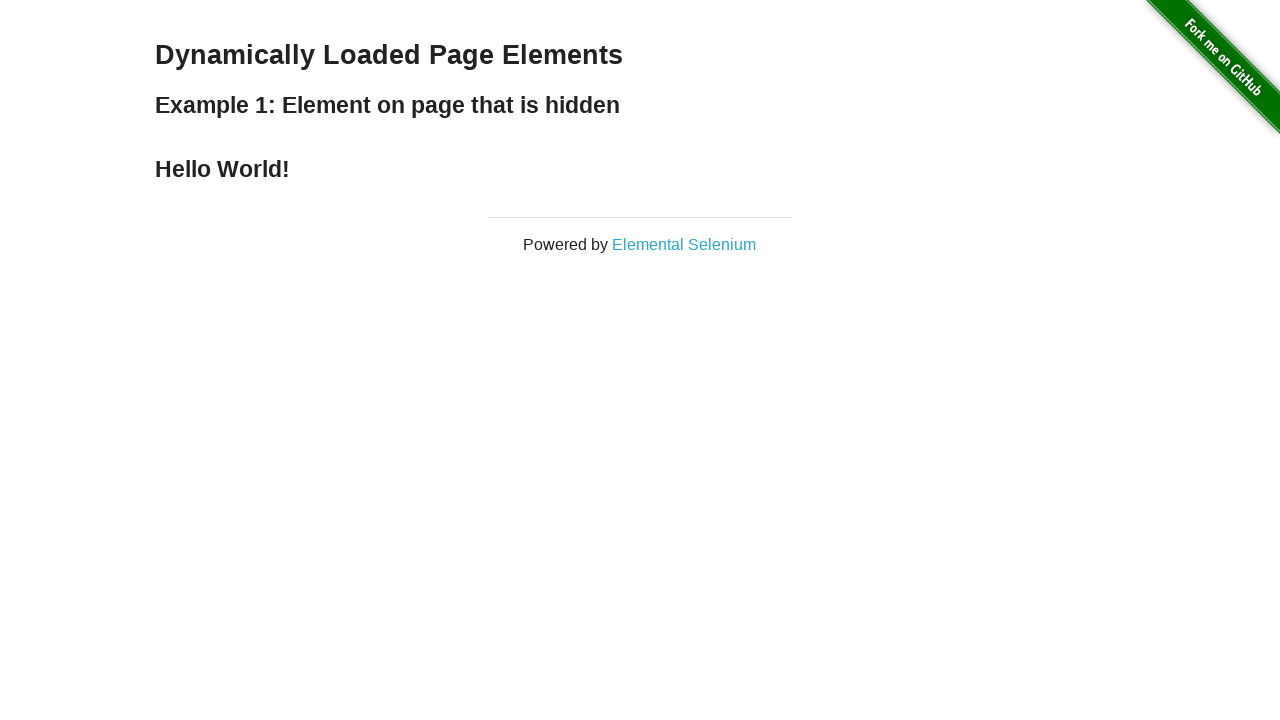

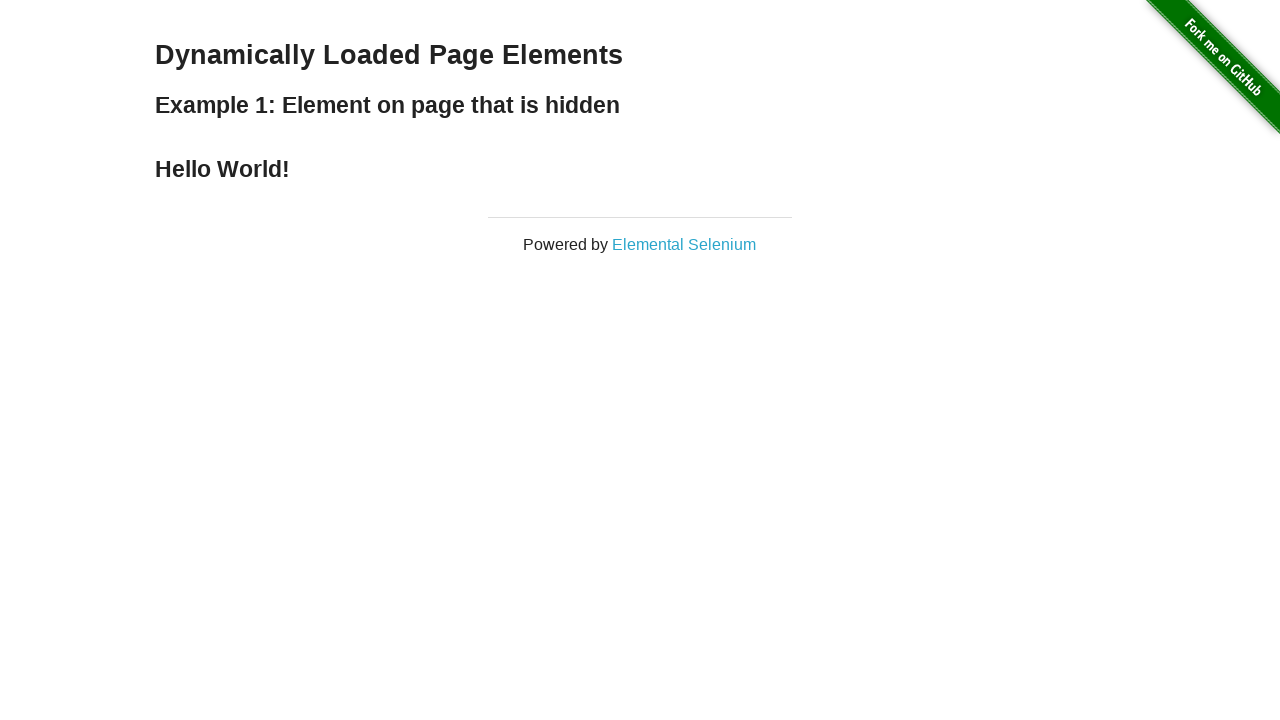